Tests typing text sequentially into a text box with a delay between keystrokes

Starting URL: https://lmhdslrb.manus.space/

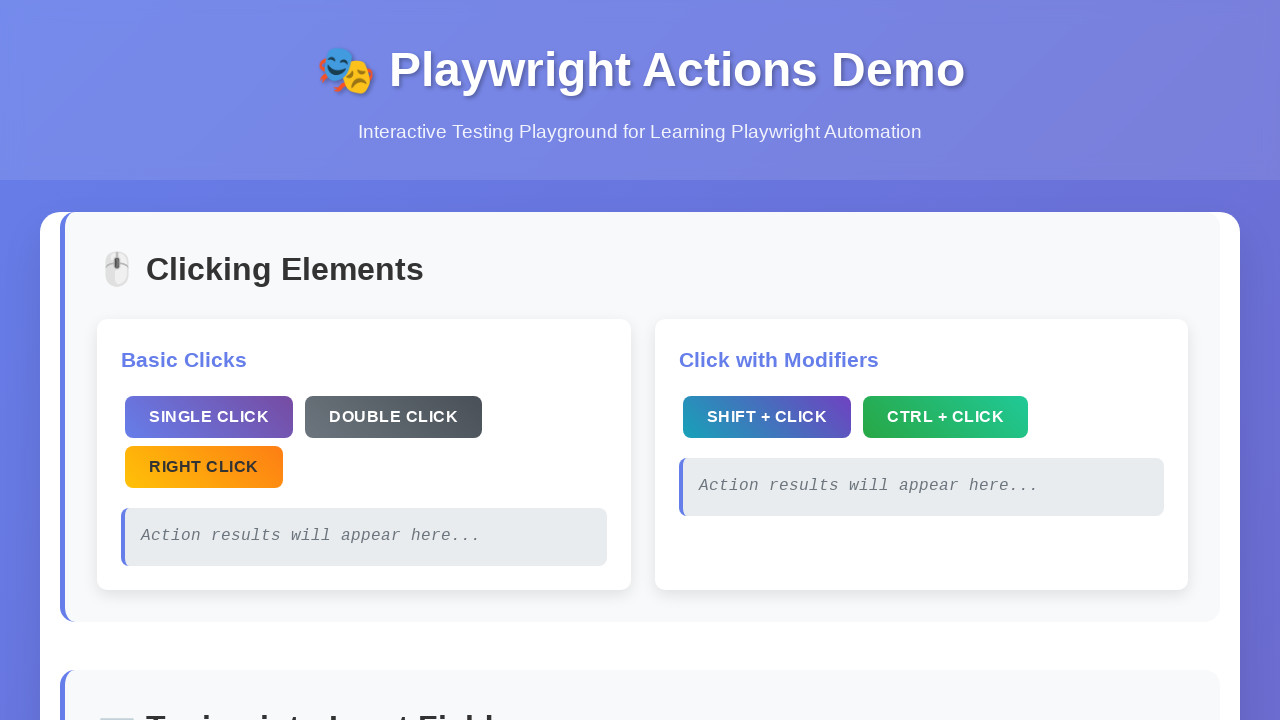

Navigated to starting URL
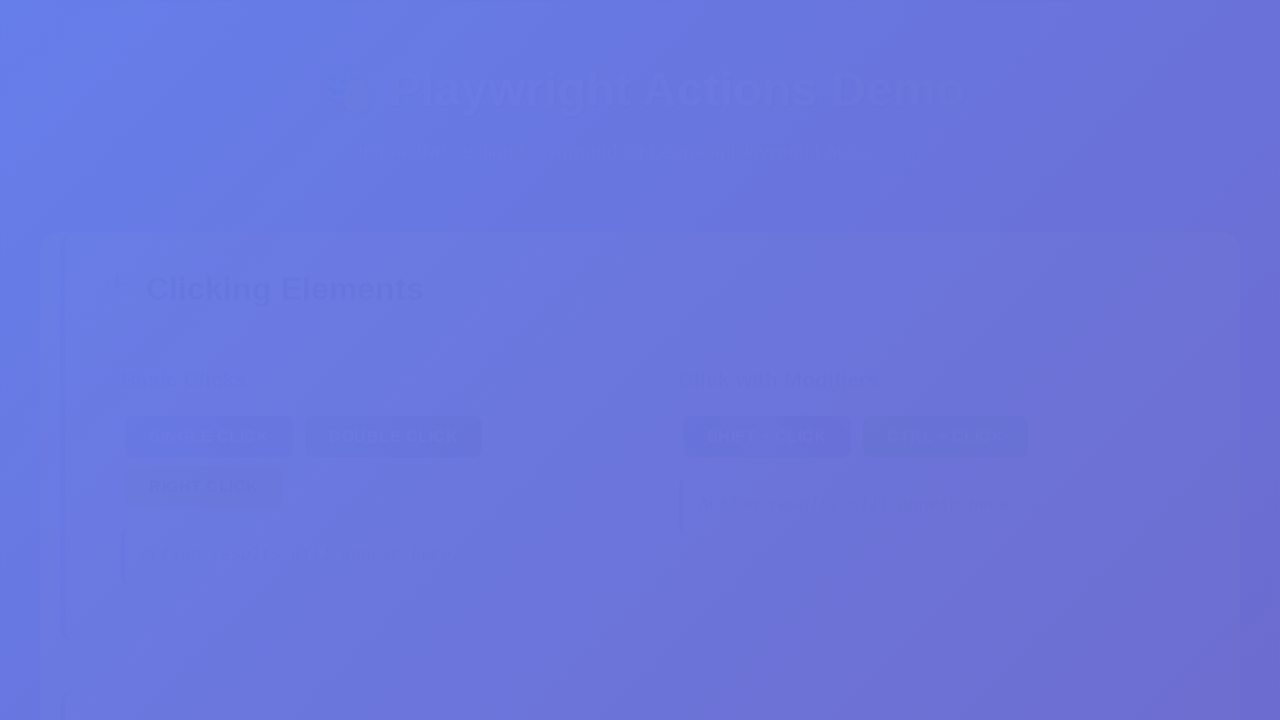

Located text box with placeholder 'Type here...'
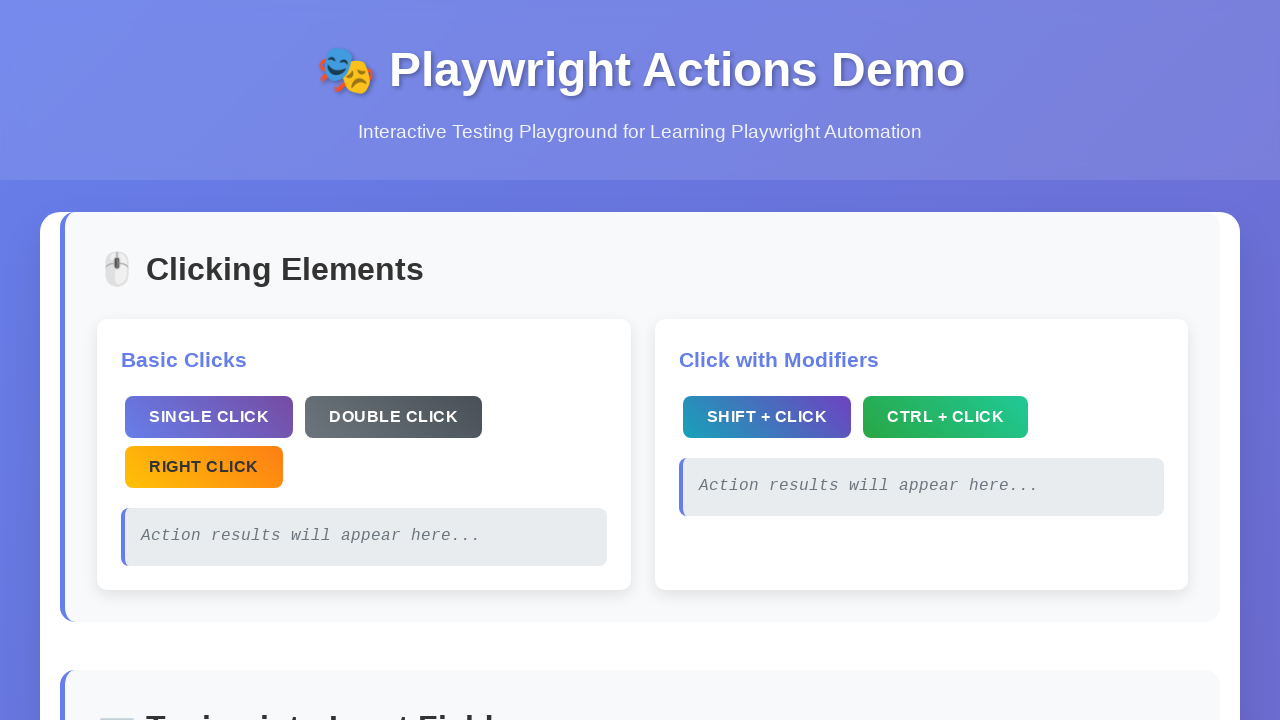

Typed 'Hell' sequentially into text box with 1000ms delay between keystrokes
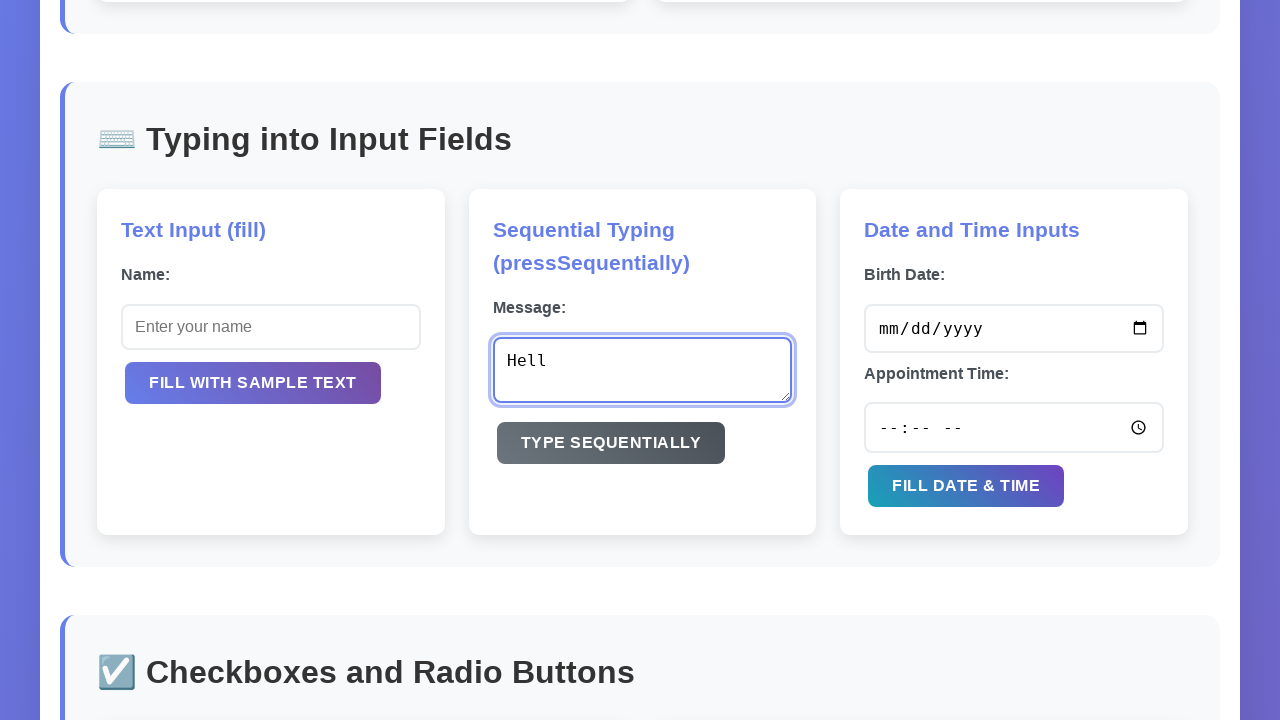

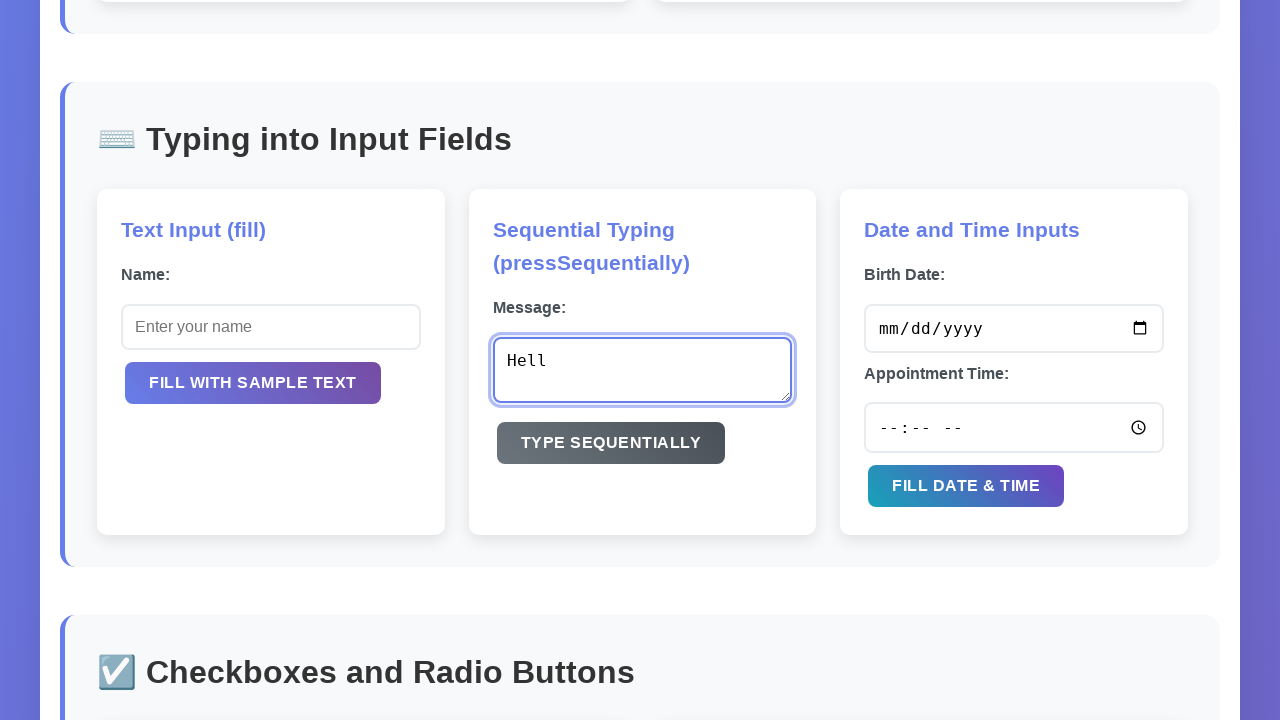